Tests the search/filter functionality on an offers page by entering "Rice" in the search field and verifying that all displayed results contain "Rice" in their name

Starting URL: https://www.rahulshettyacademy.com/seleniumPractise/#/offers

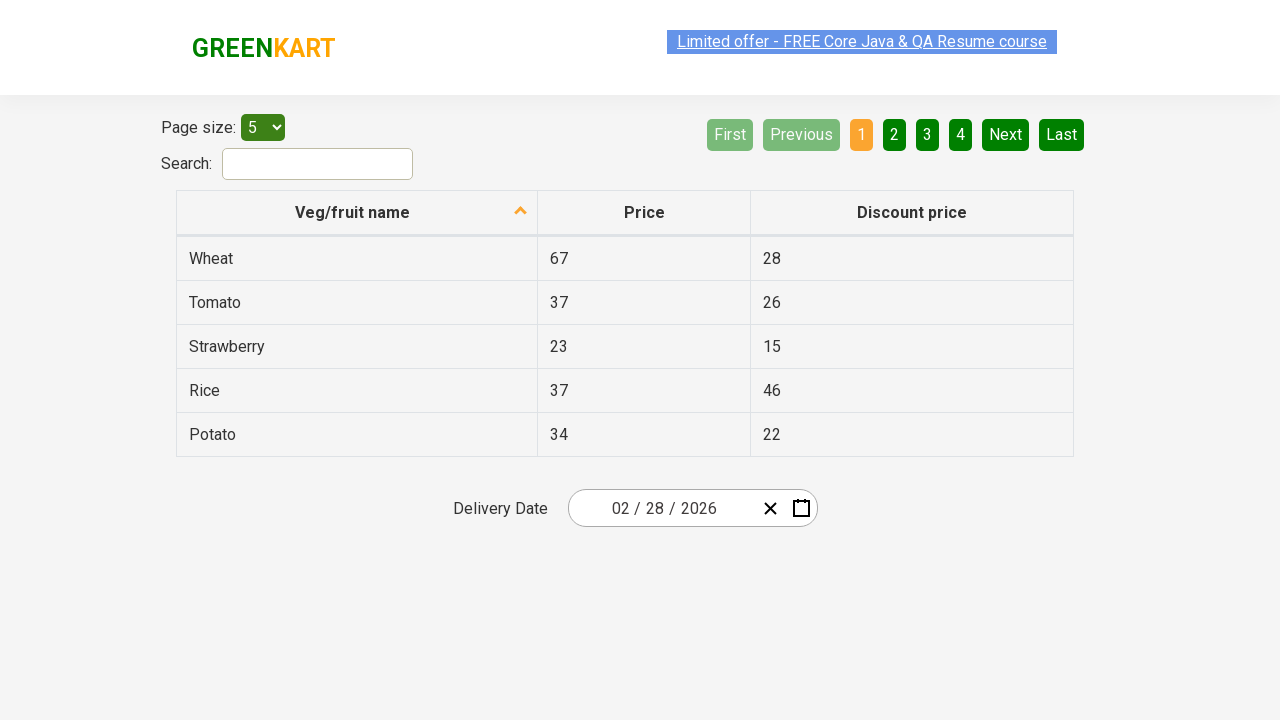

Filled search field with 'Rice' to filter offers on #search-field
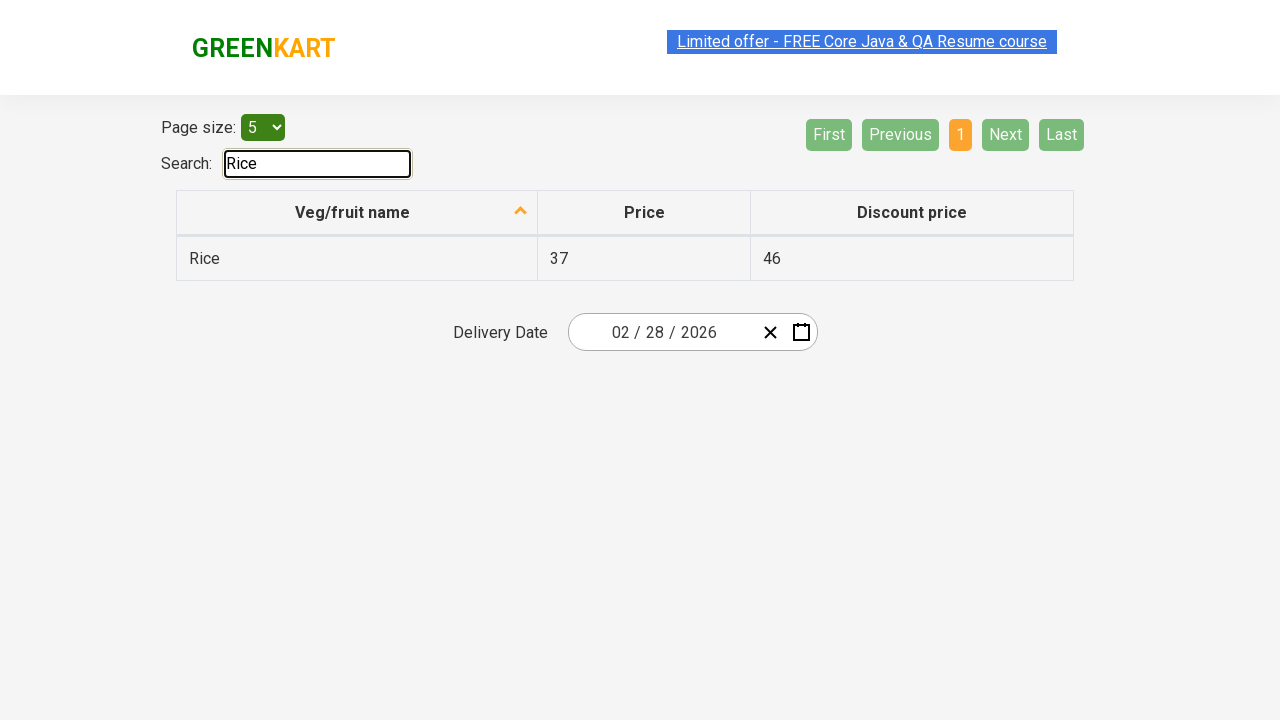

Waited for table to update with filtered results
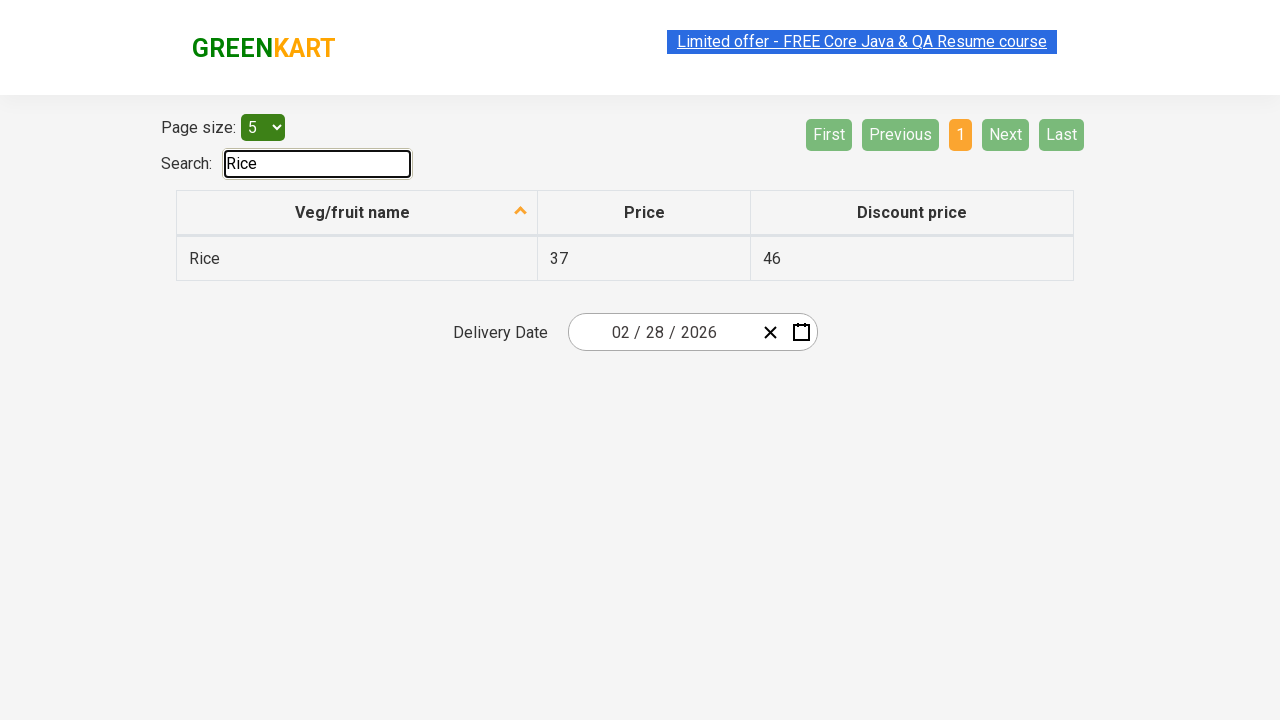

Verified filtered results are displayed on offers page
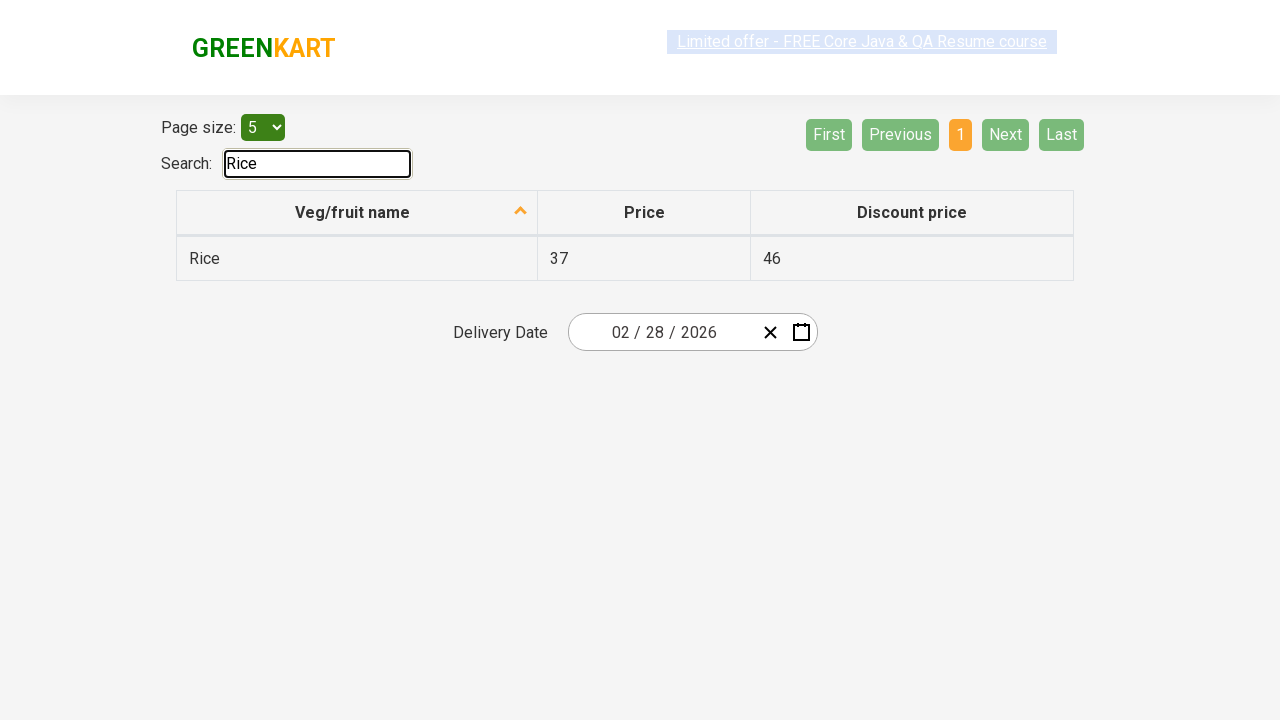

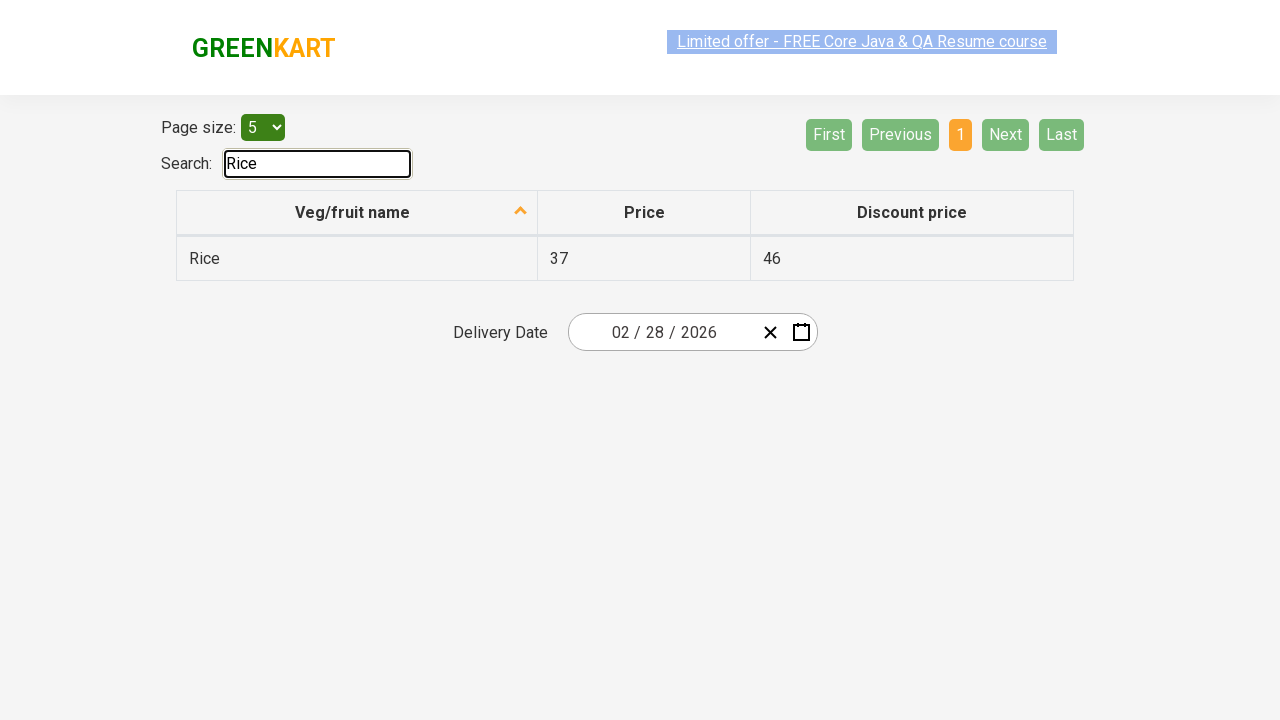